Filters transactions by clicking the "Incoming" filter button and waits for the UI to update

Starting URL: https://webix.com/demos/bank-app/#!/top/transactions

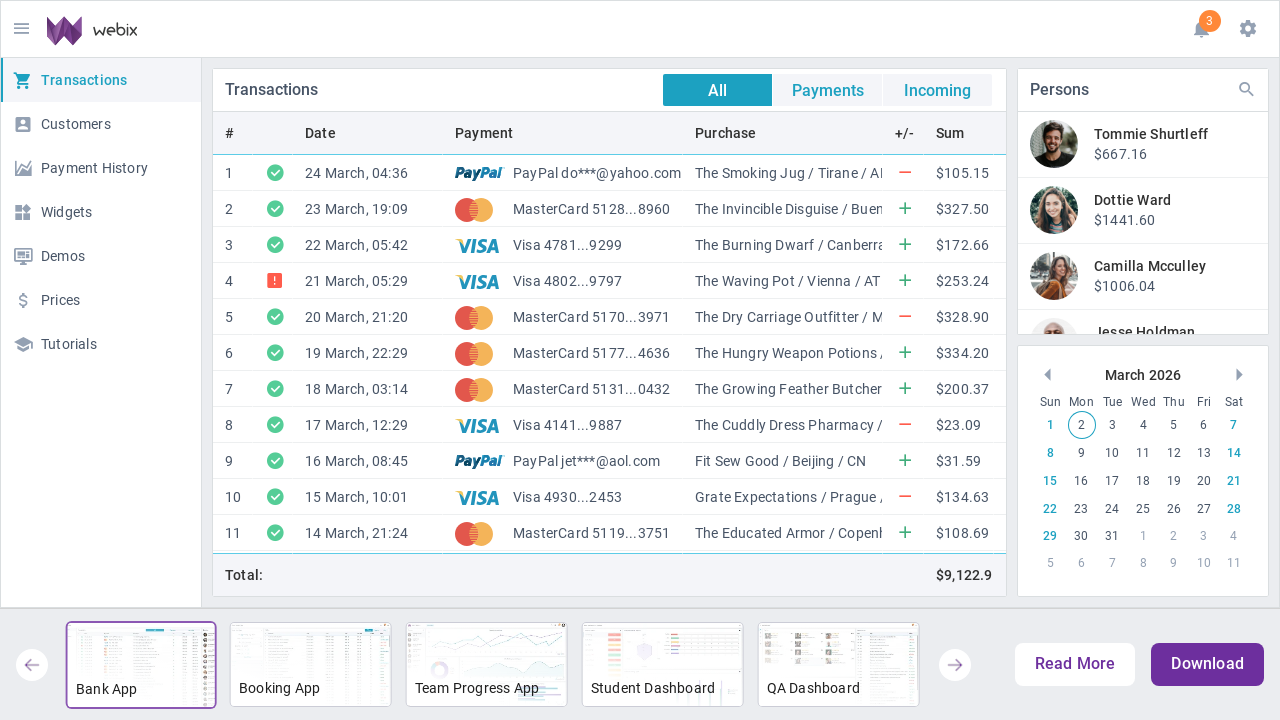

Clicked the 'Incoming' filter button at (938, 90) on button[button_id="1"]
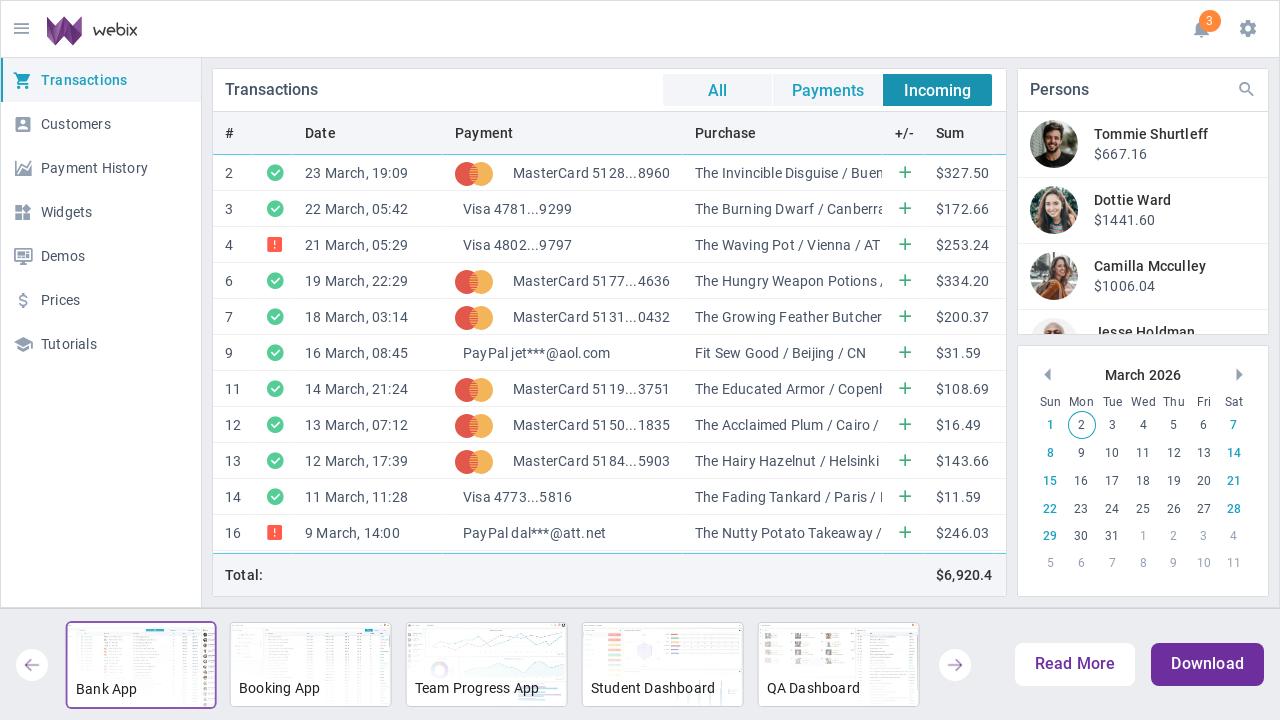

Waited for DOM to be fully loaded after filter applied
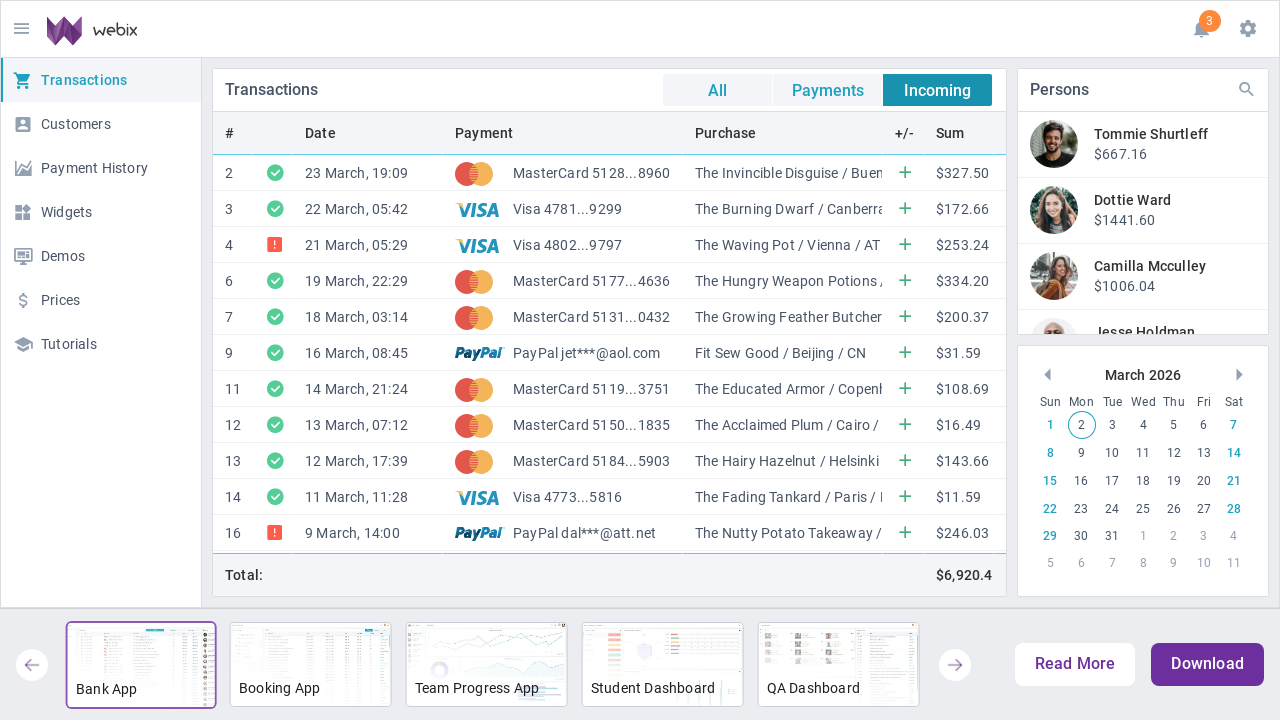

Filtered transactions by type (Incoming) are now visible
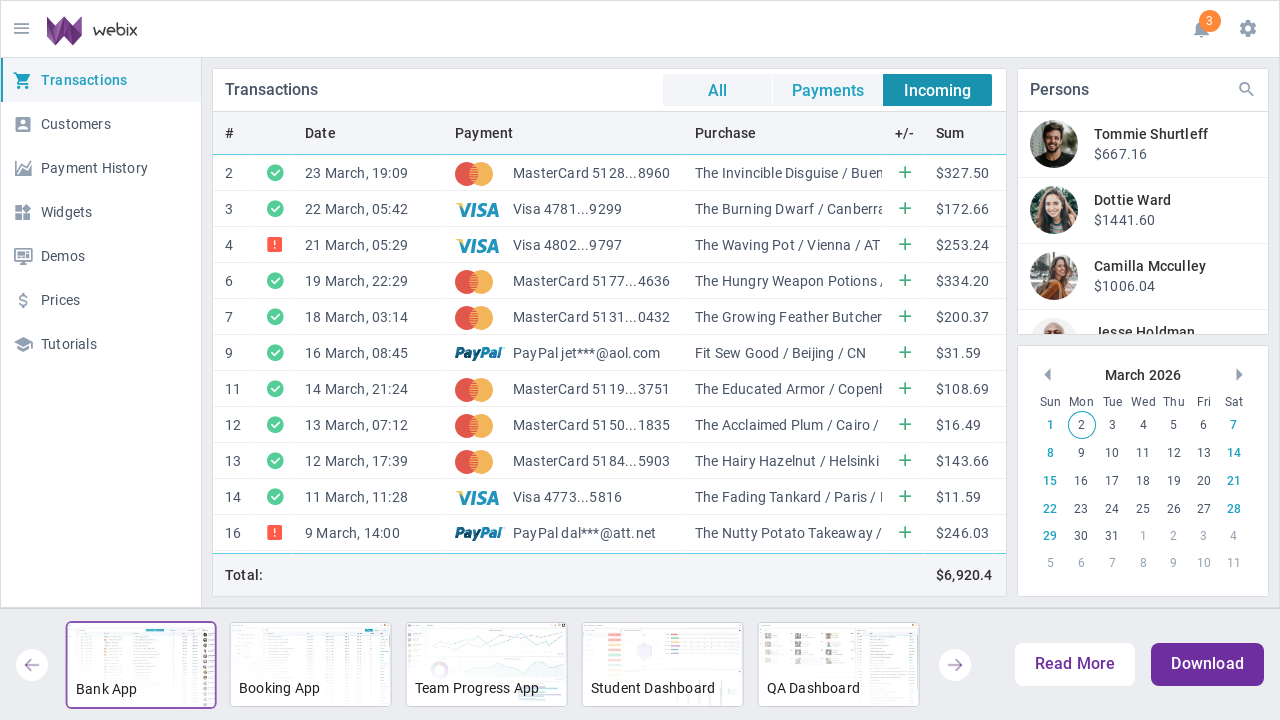

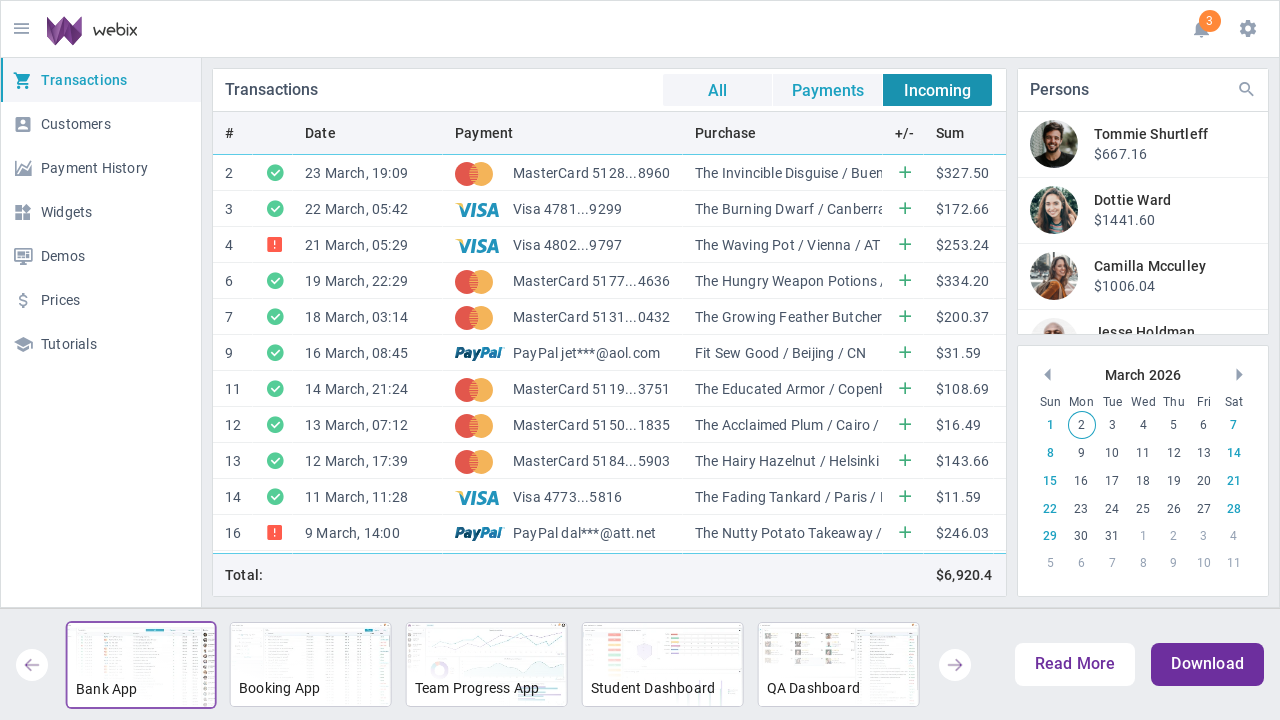